Tests that radio buttons have correct default selected states on page load

Starting URL: https://bonigarcia.dev/selenium-webdriver-java/

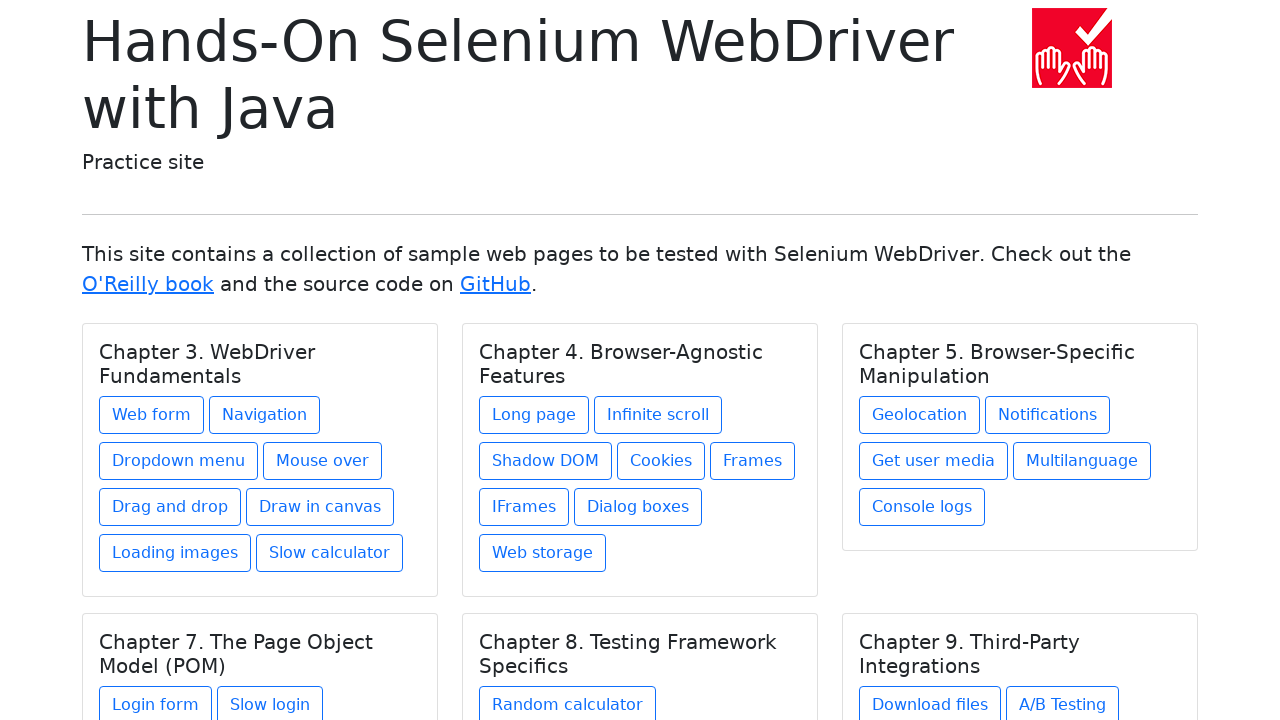

Clicked on web-form link at (152, 415) on a[href='web-form.html']
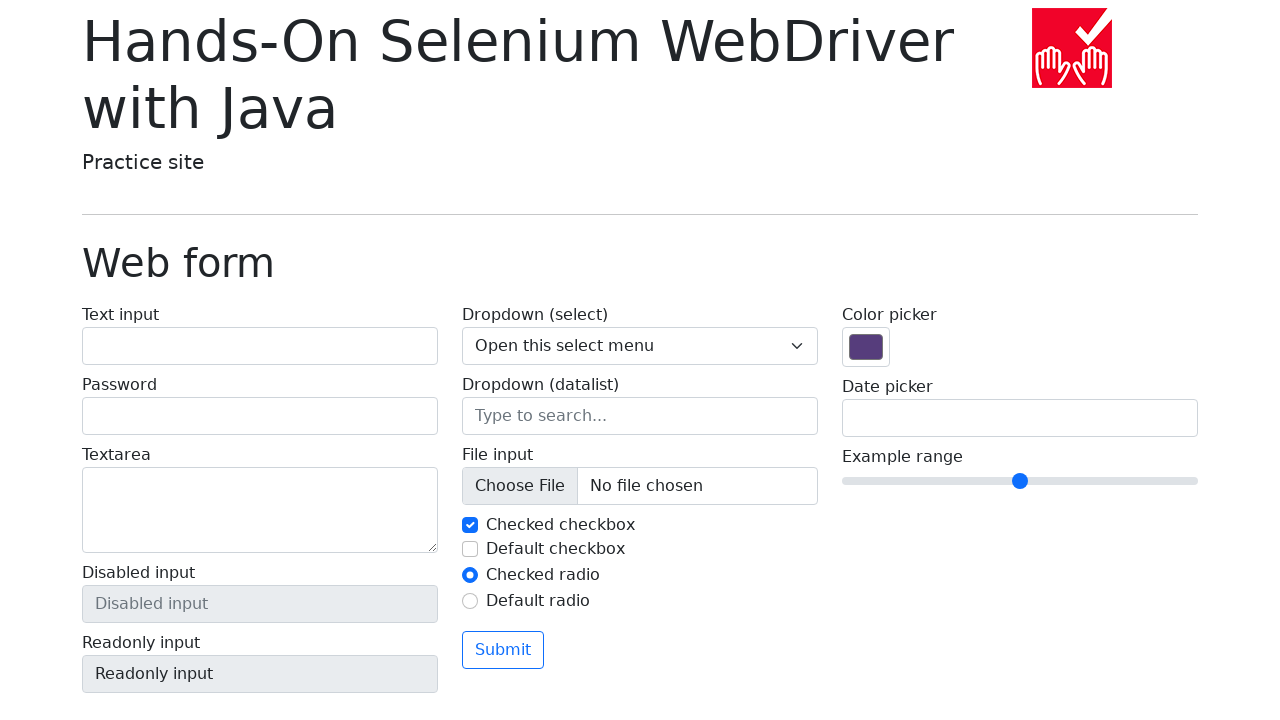

Verified first radio button is selected by default
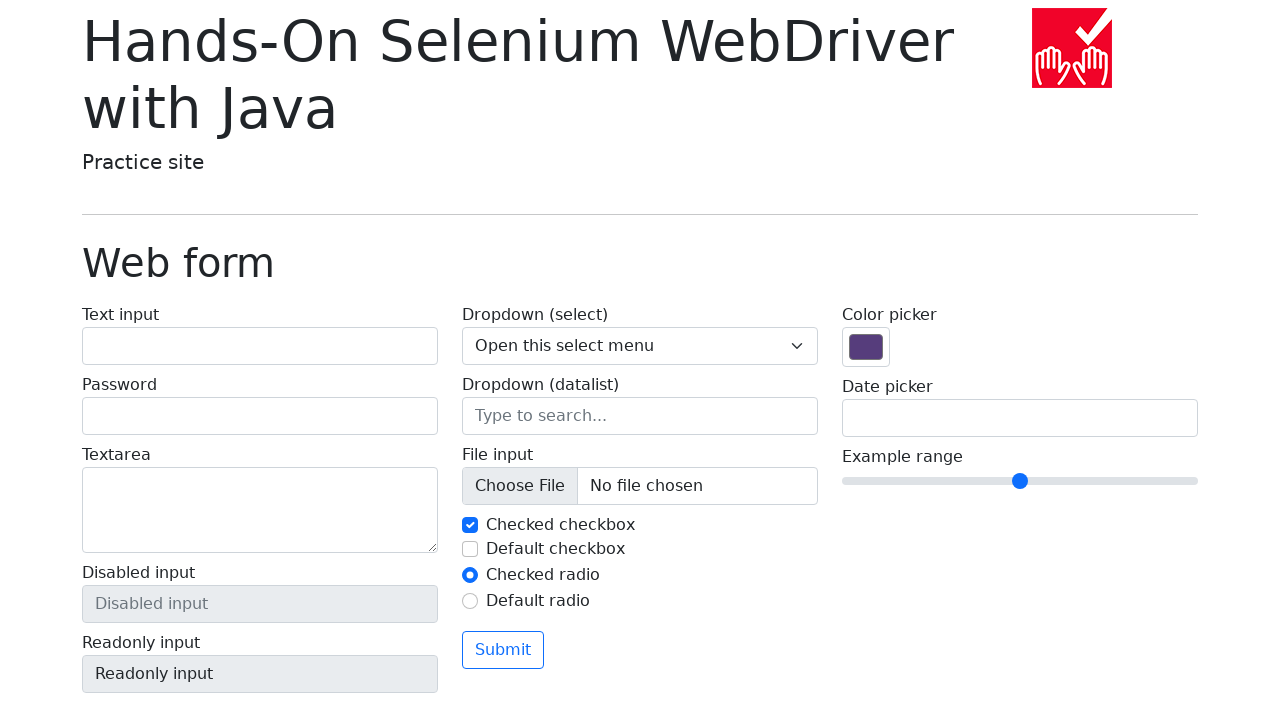

Verified second radio button is not selected by default
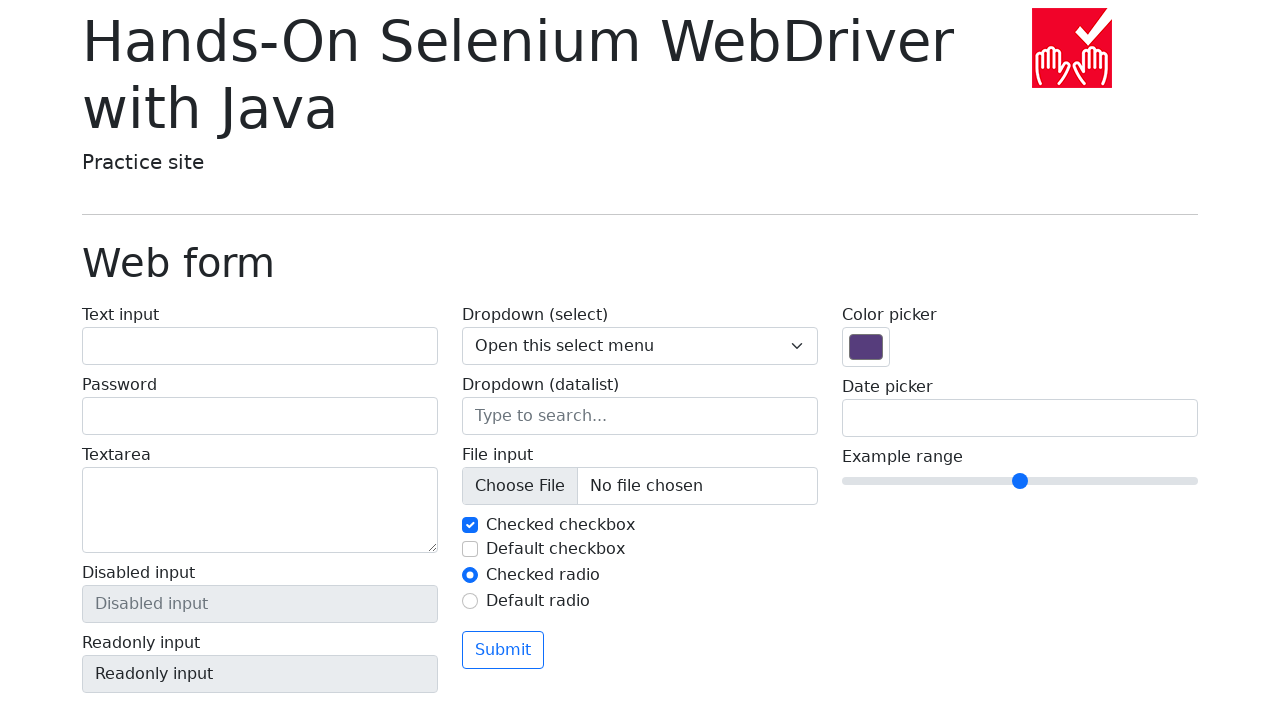

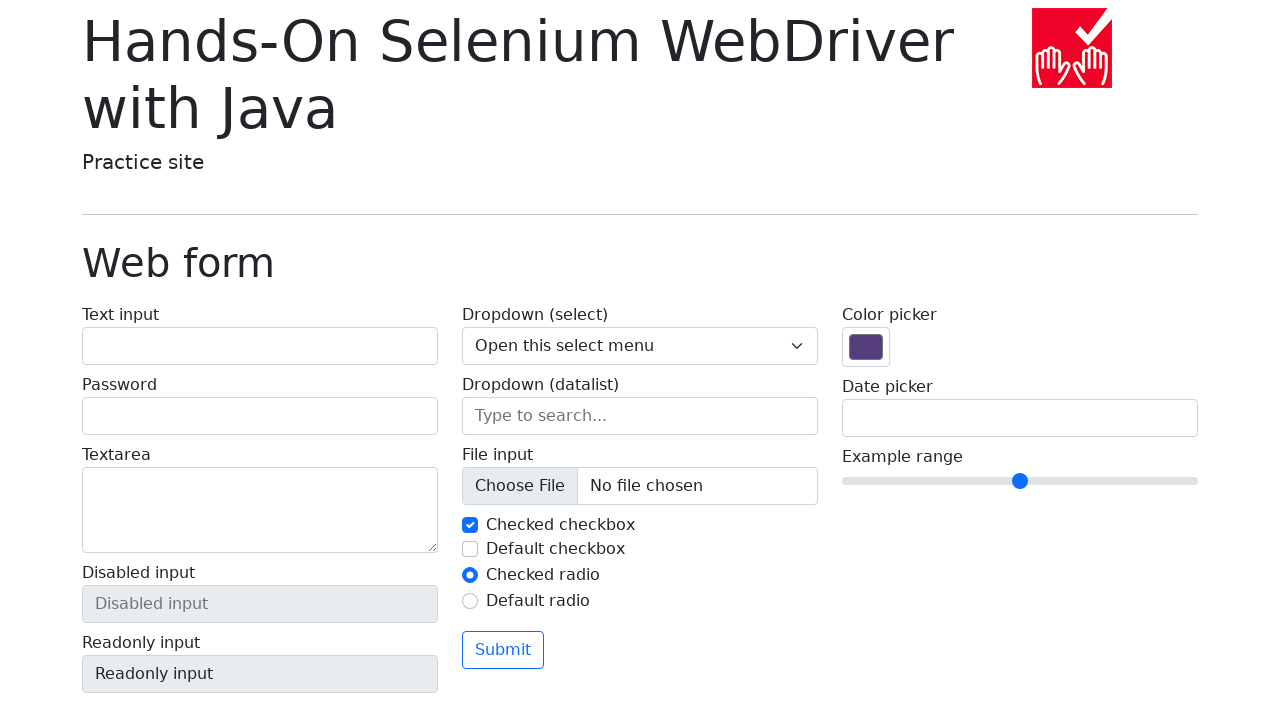